Verifies that the navigation bar contains the expected link titles (Docs, API, Blog, Community, etc.)

Starting URL: https://webdriver.io

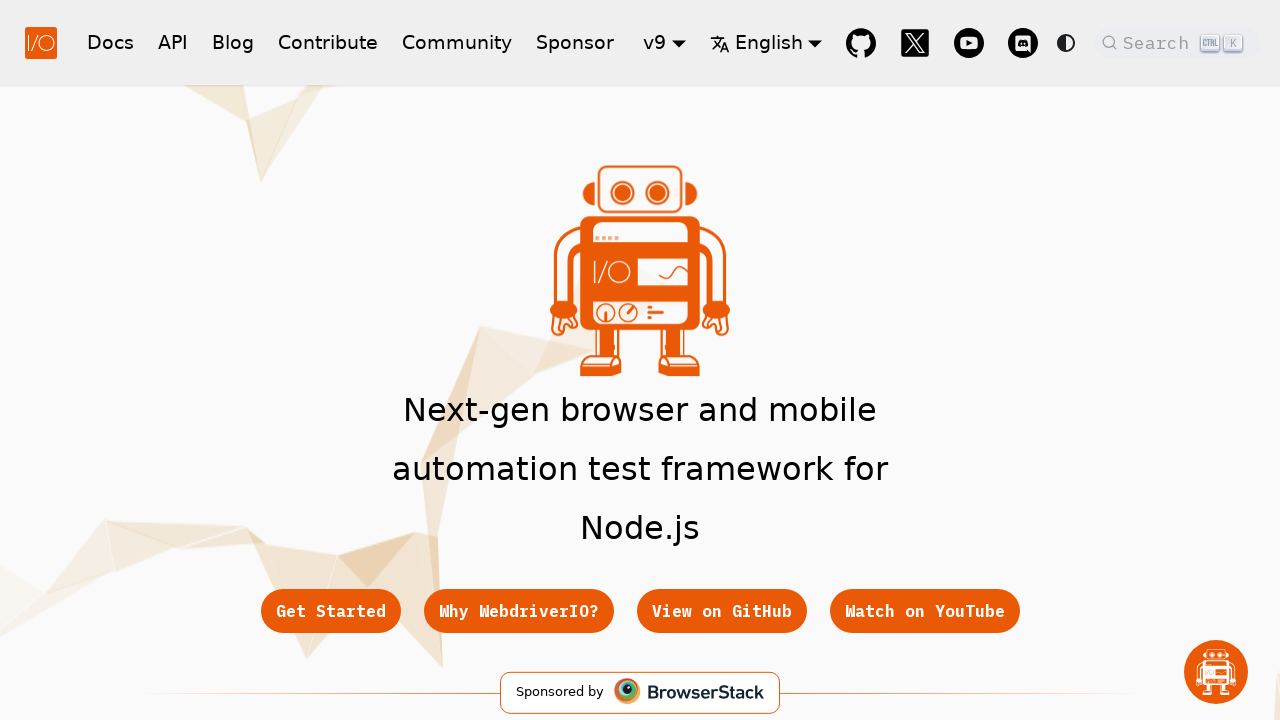

Navigation bar loaded on webdriver.io
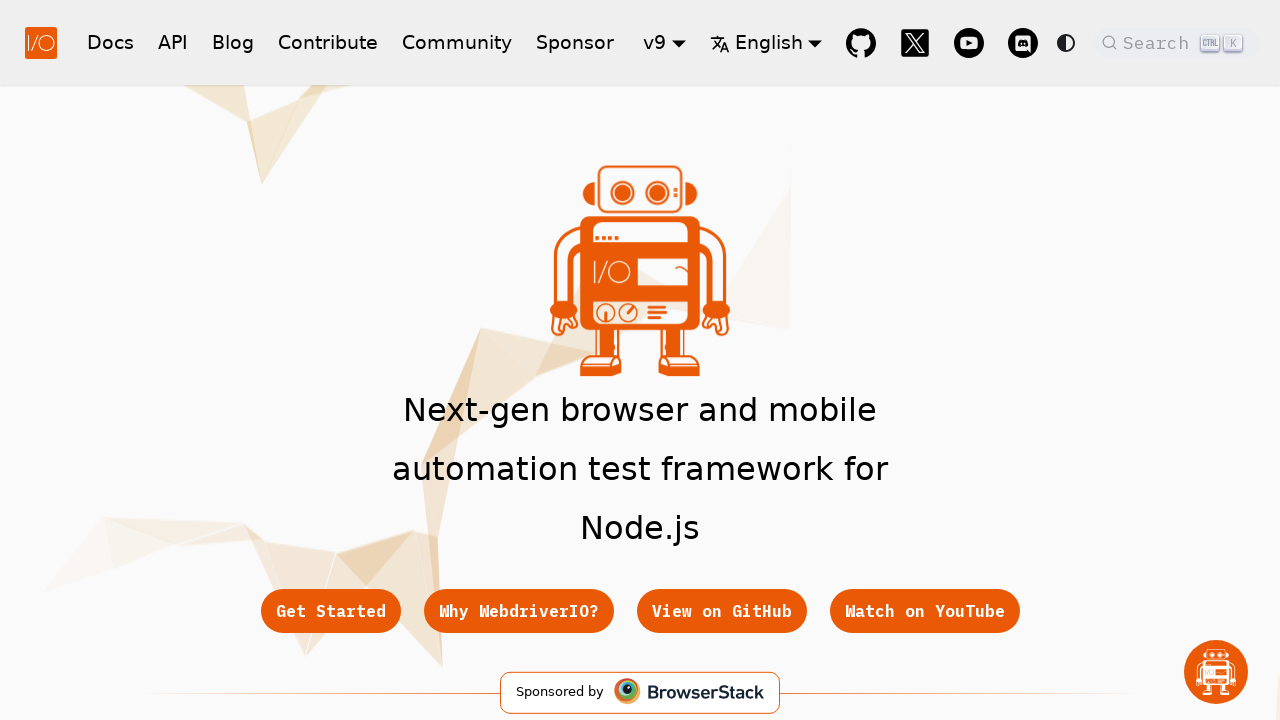

Retrieved all navigation links from navbar
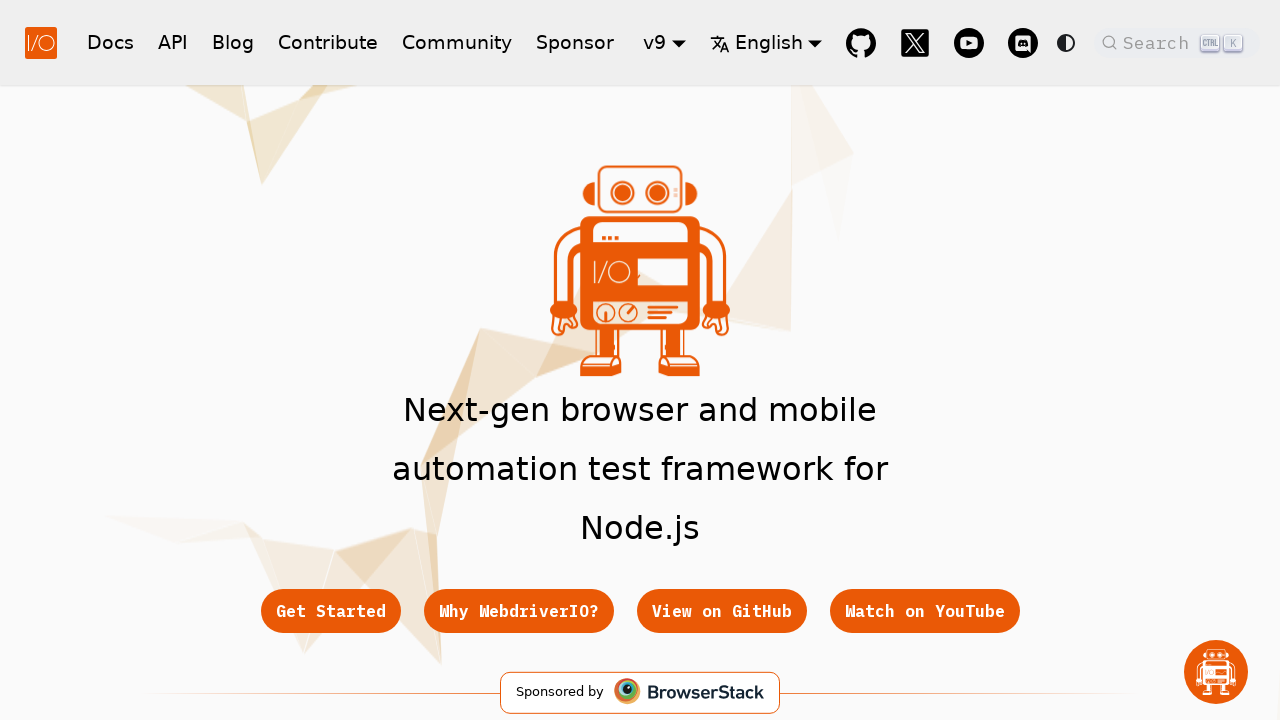

Extracted navbar link text: ''
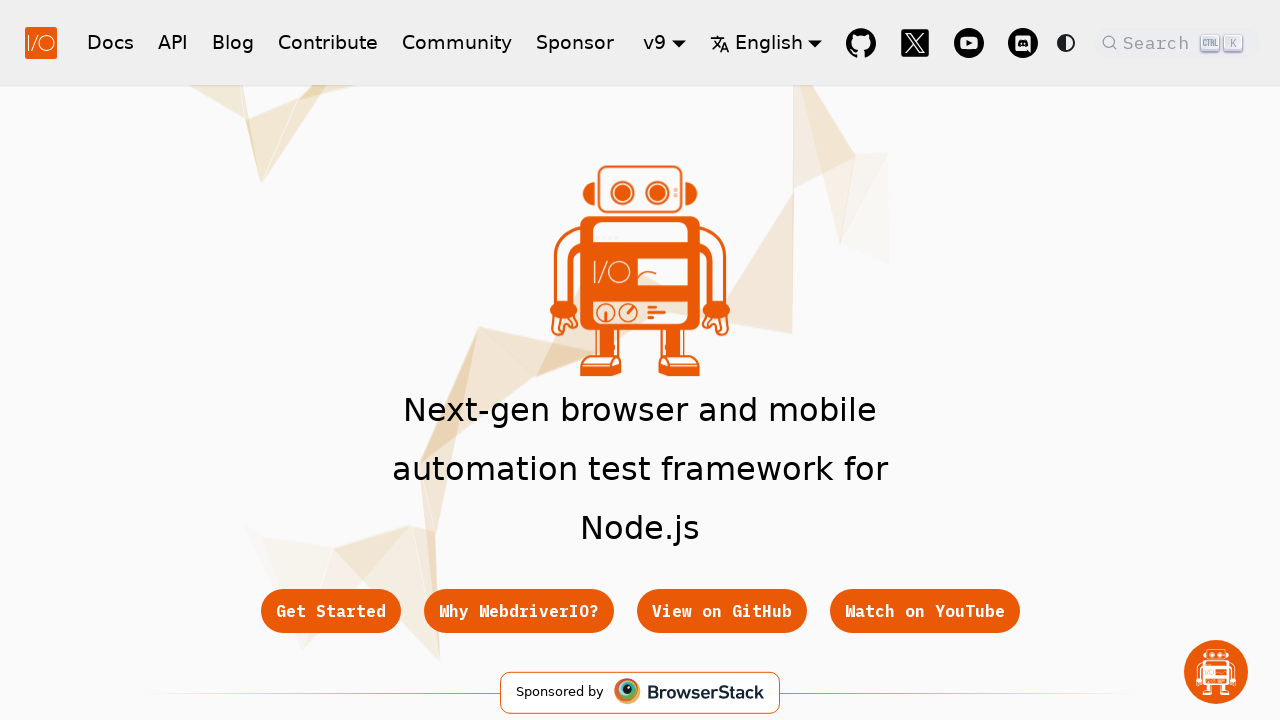

Extracted navbar link text: 'Docs'
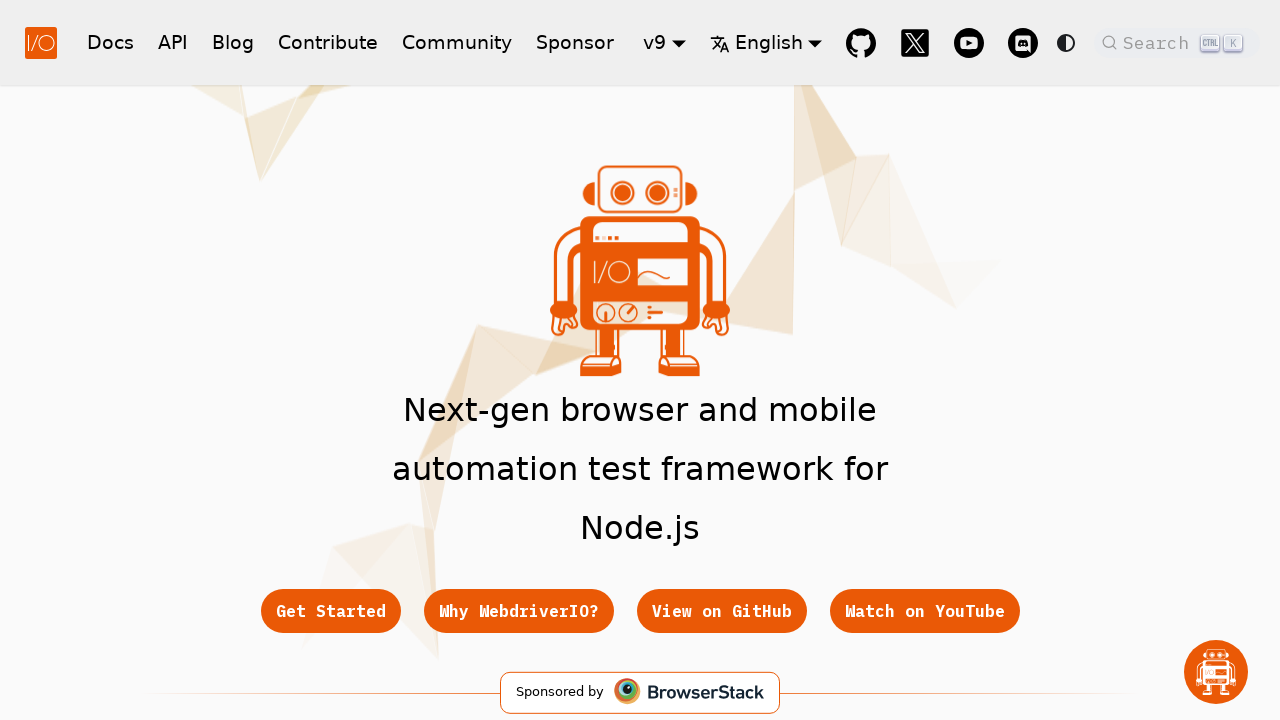

Extracted navbar link text: 'API'
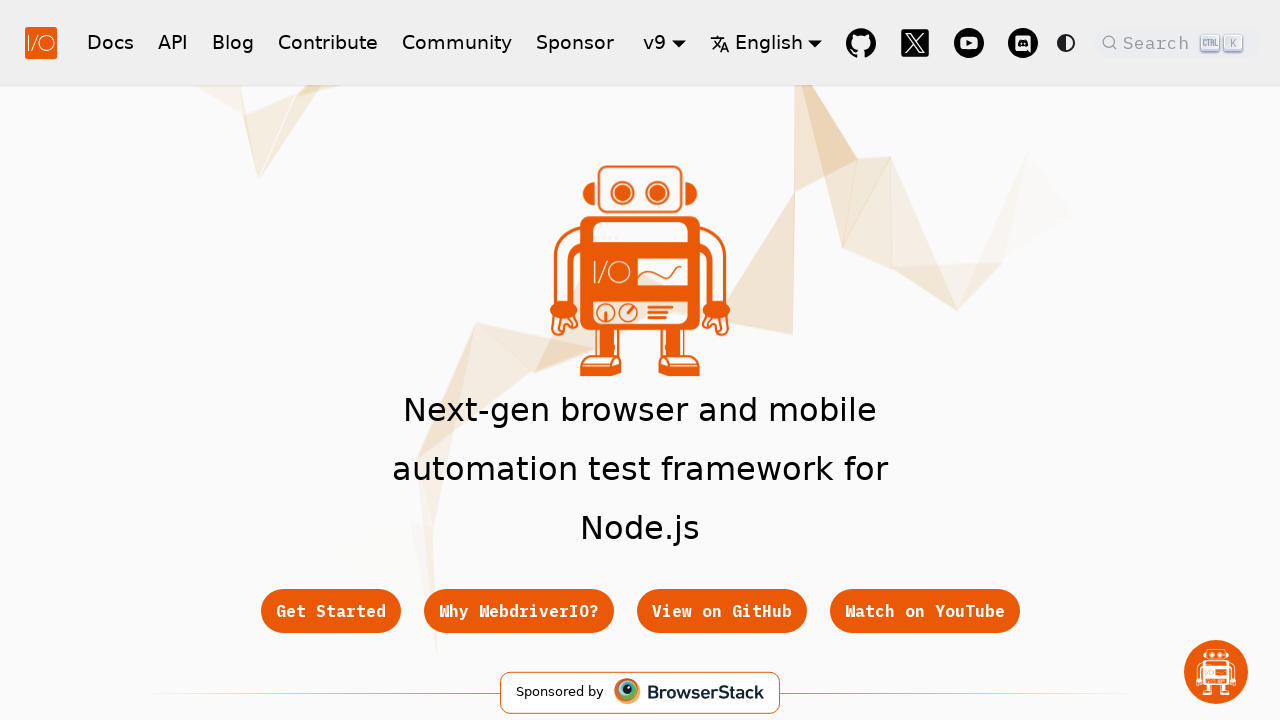

Extracted navbar link text: 'Blog'
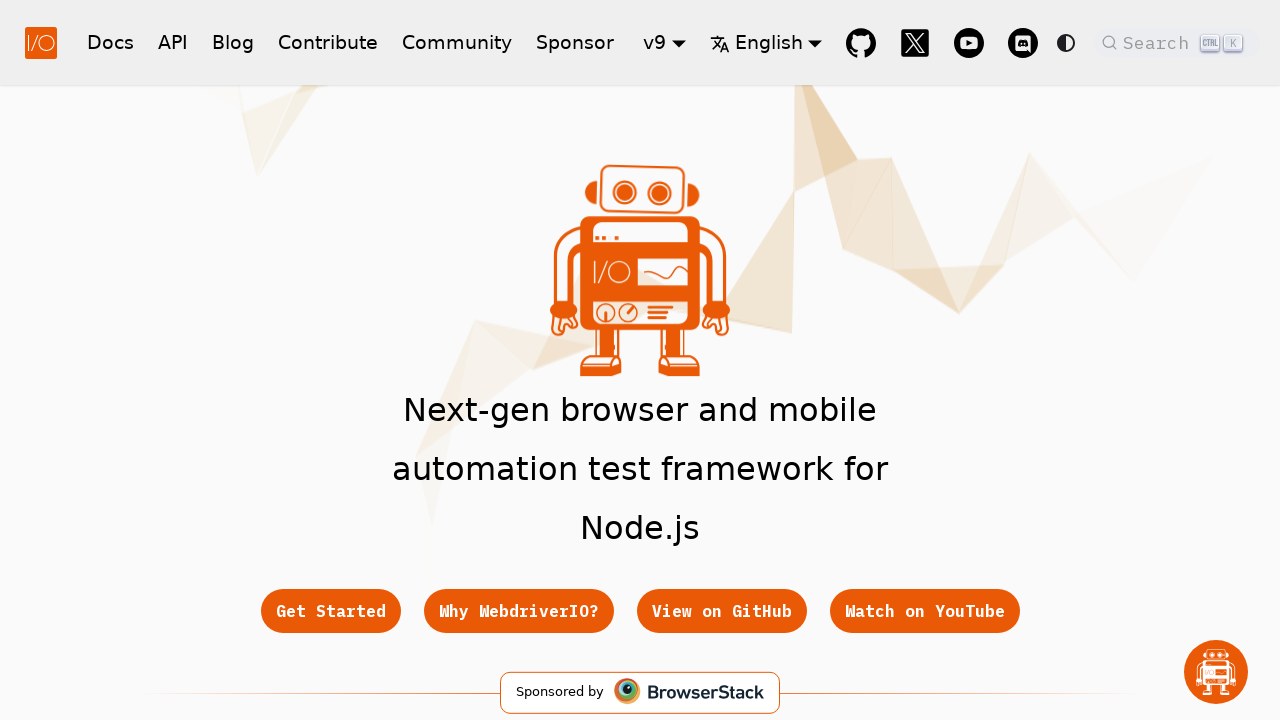

Extracted navbar link text: 'Contribute'
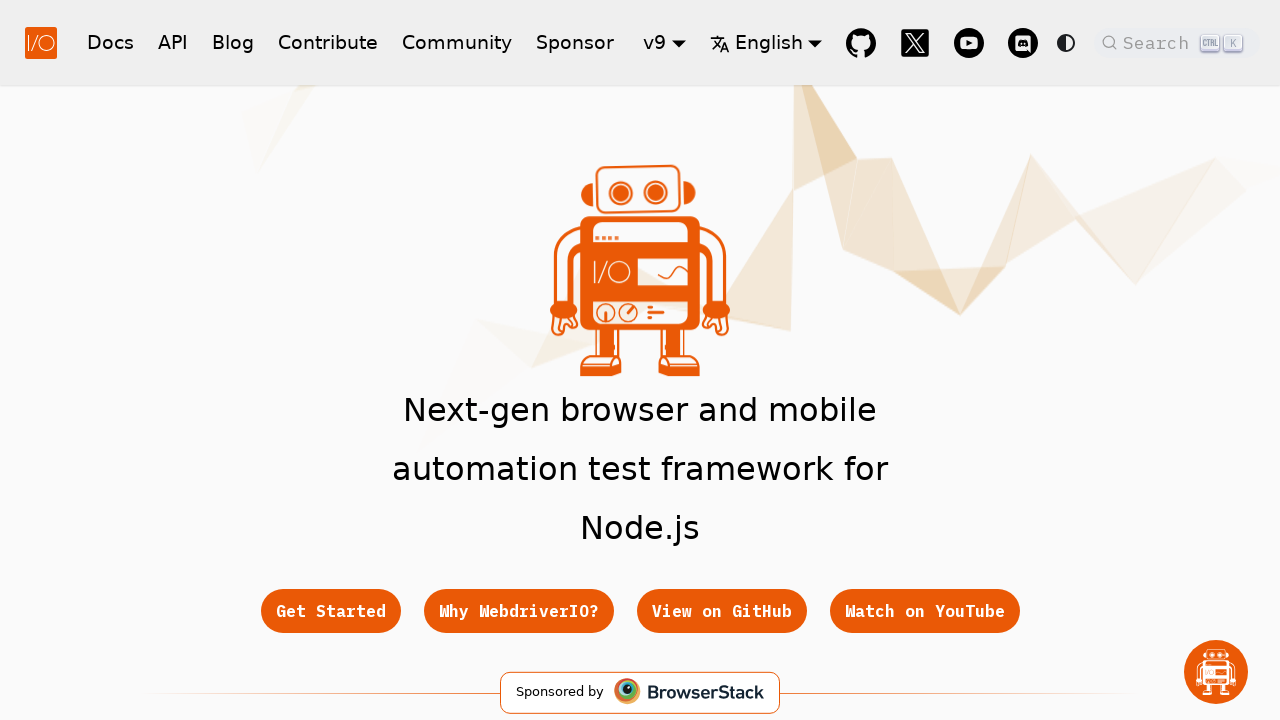

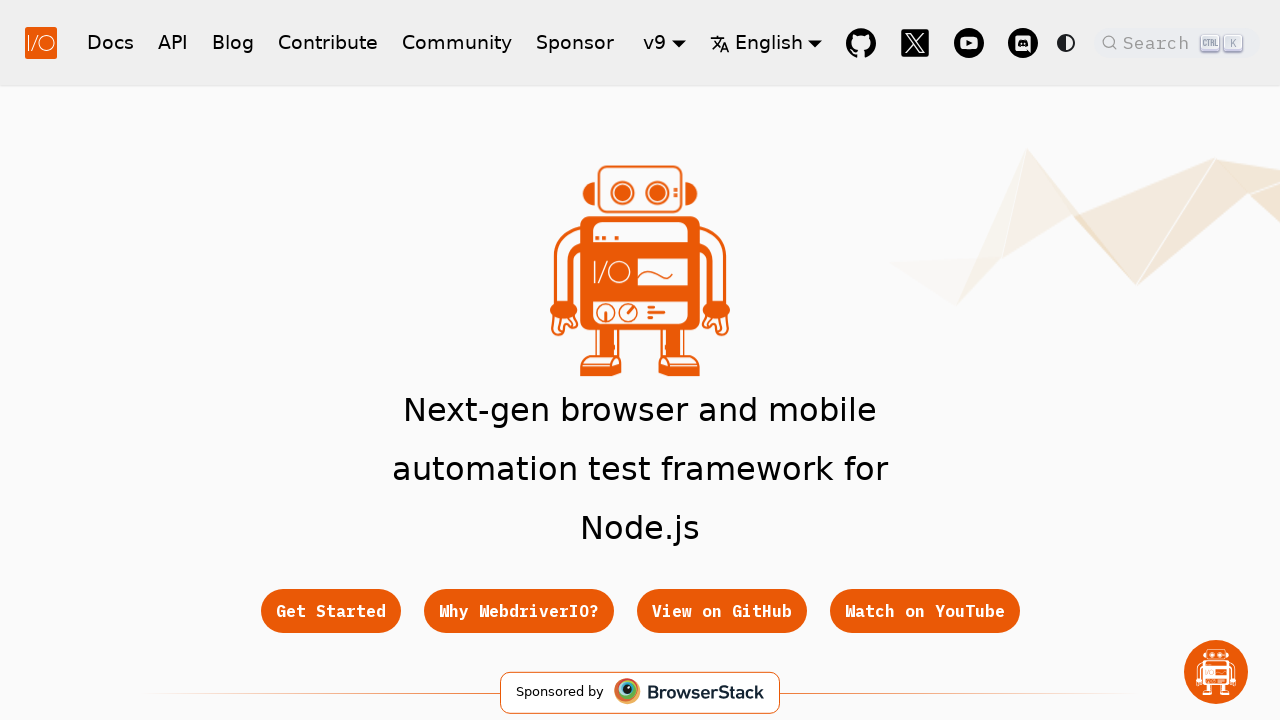